Tests multi-select functionality on jQuery UI selectable demo by using Ctrl+click to select multiple items

Starting URL: https://jqueryui.com/selectable/

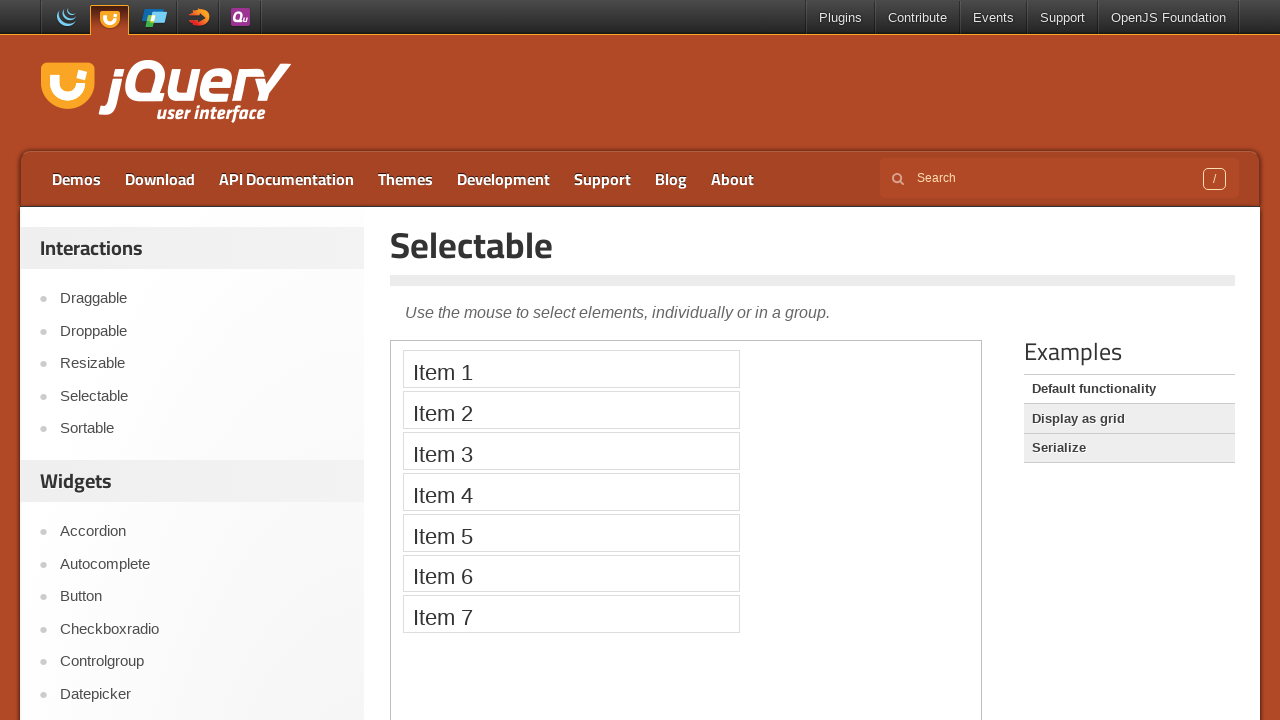

Located and switched to iframe containing jQuery UI selectable demo
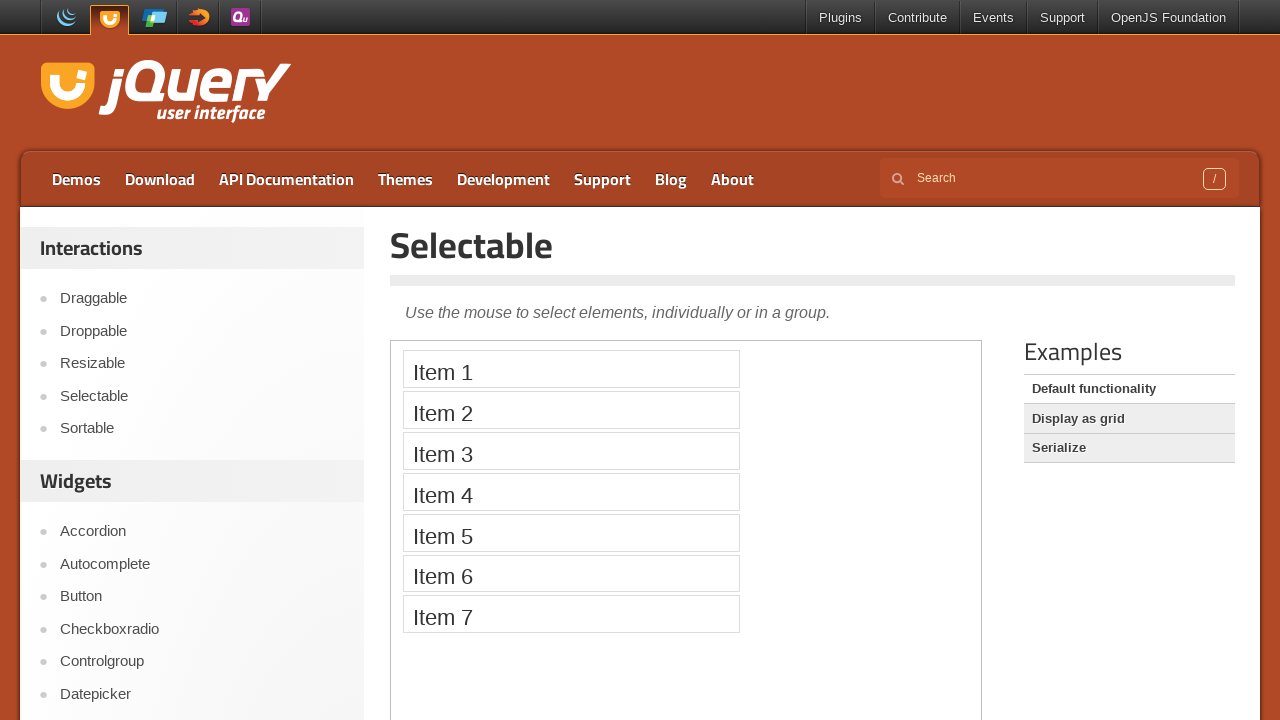

Pressed and held Ctrl key for multi-select
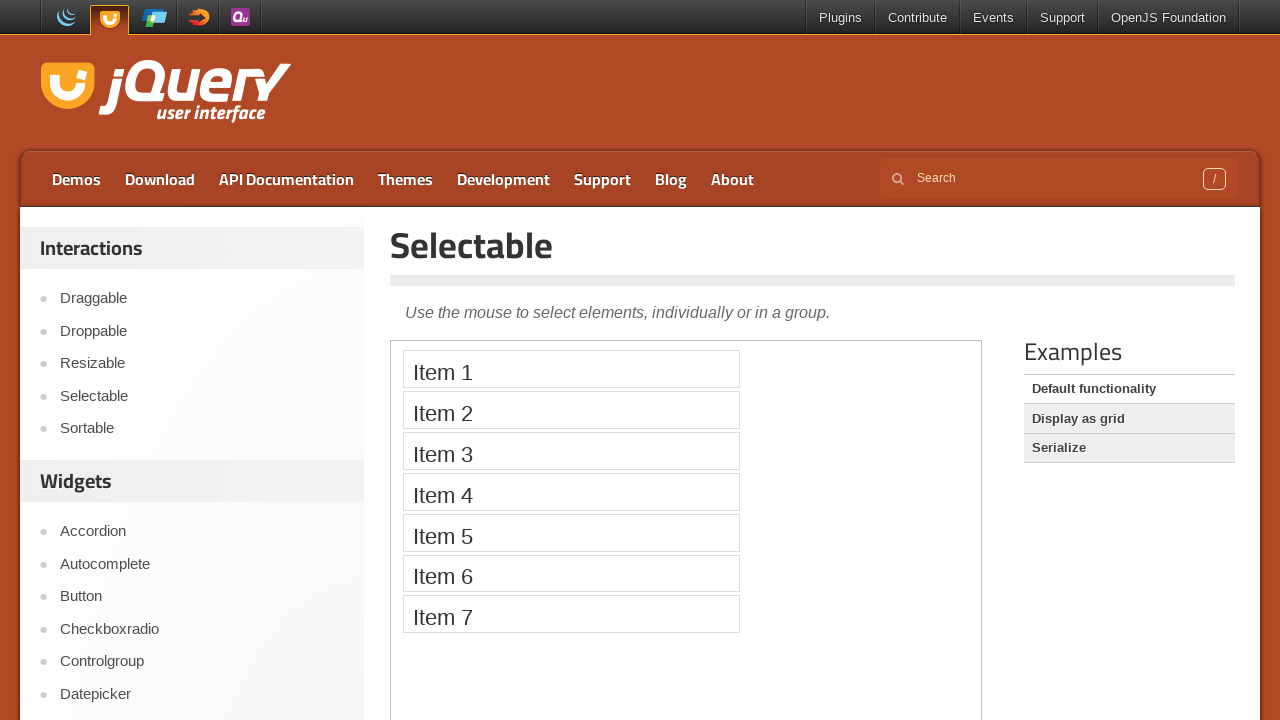

Ctrl+clicked Item 1 to select it at (571, 369) on iframe >> nth=0 >> internal:control=enter-frame >> text='Item 1'
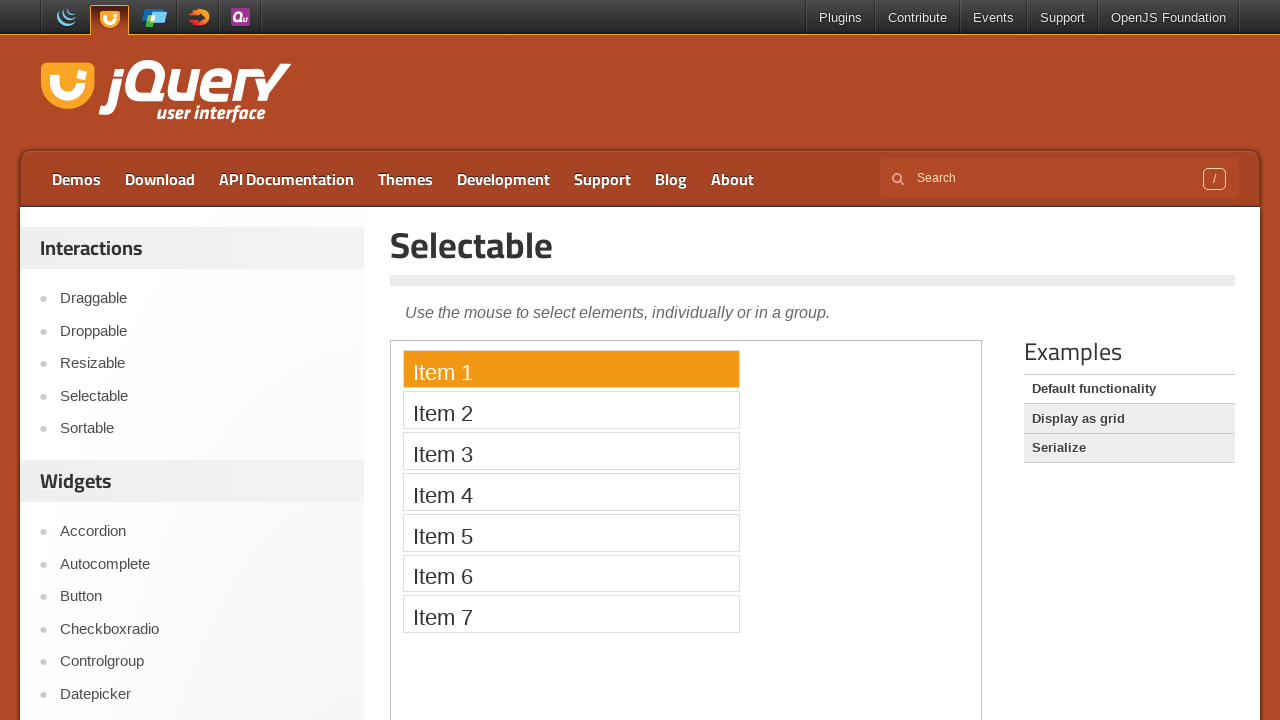

Ctrl+clicked Item 2 to add to selection at (571, 410) on iframe >> nth=0 >> internal:control=enter-frame >> text='Item 2'
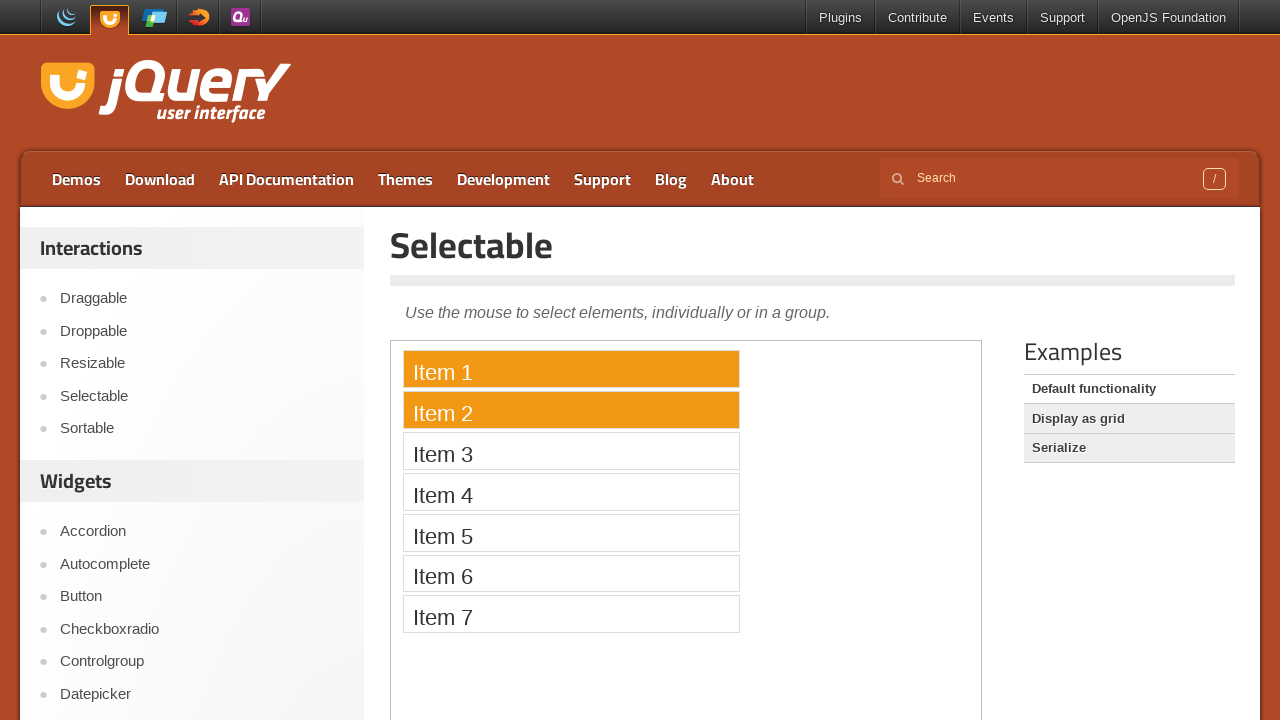

Ctrl+clicked Item 3 to add to selection at (571, 451) on iframe >> nth=0 >> internal:control=enter-frame >> text='Item 3'
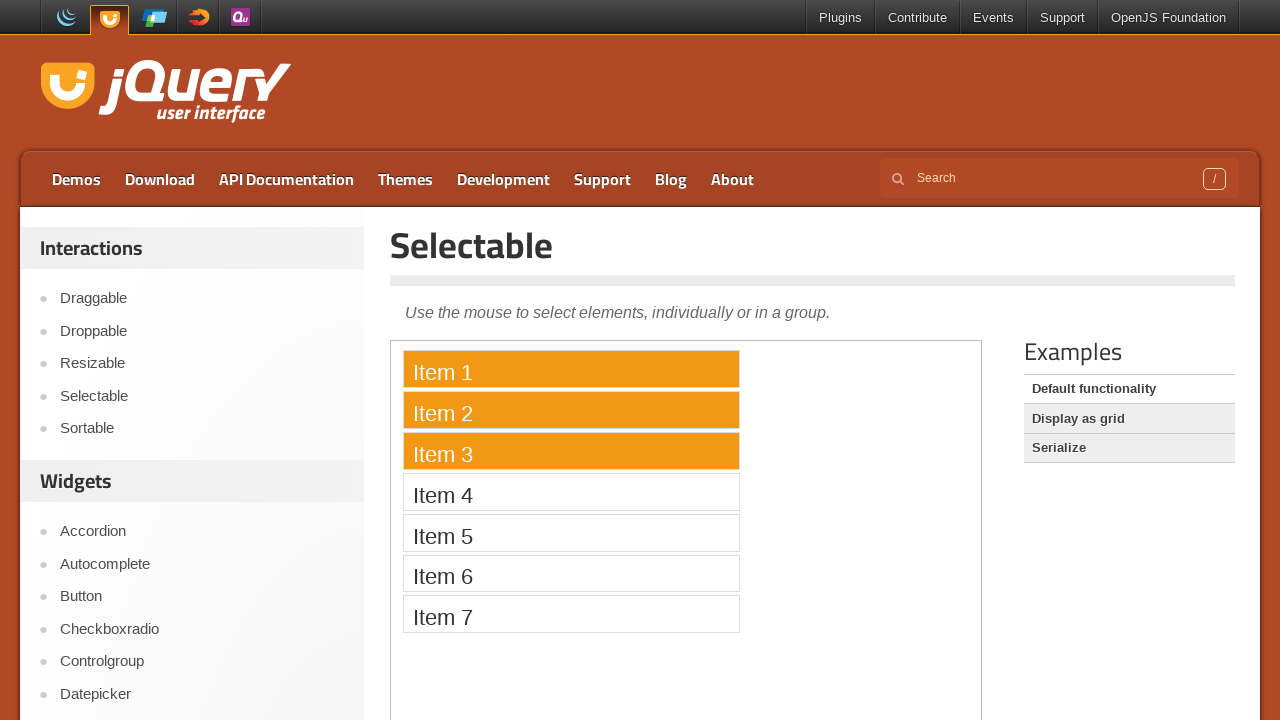

Ctrl+clicked Item 4 to add to selection at (571, 492) on iframe >> nth=0 >> internal:control=enter-frame >> text='Item 4'
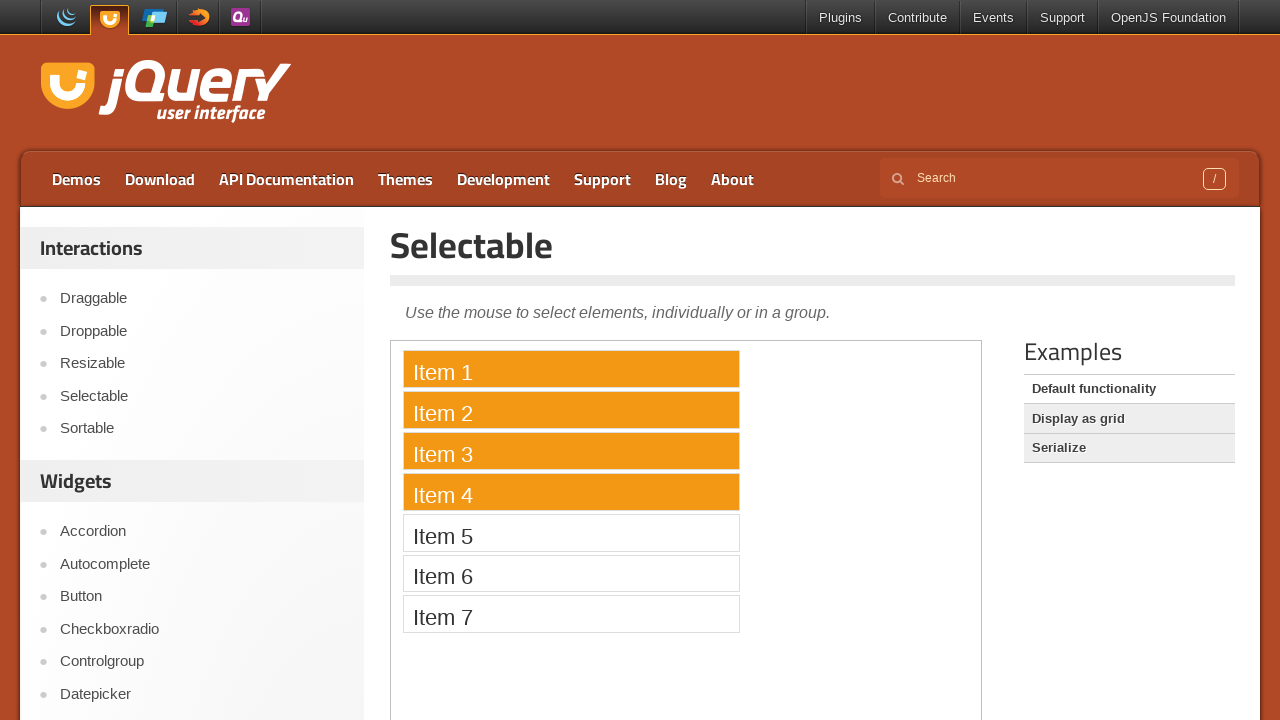

Released Ctrl key, completed multi-select of Items 1-4
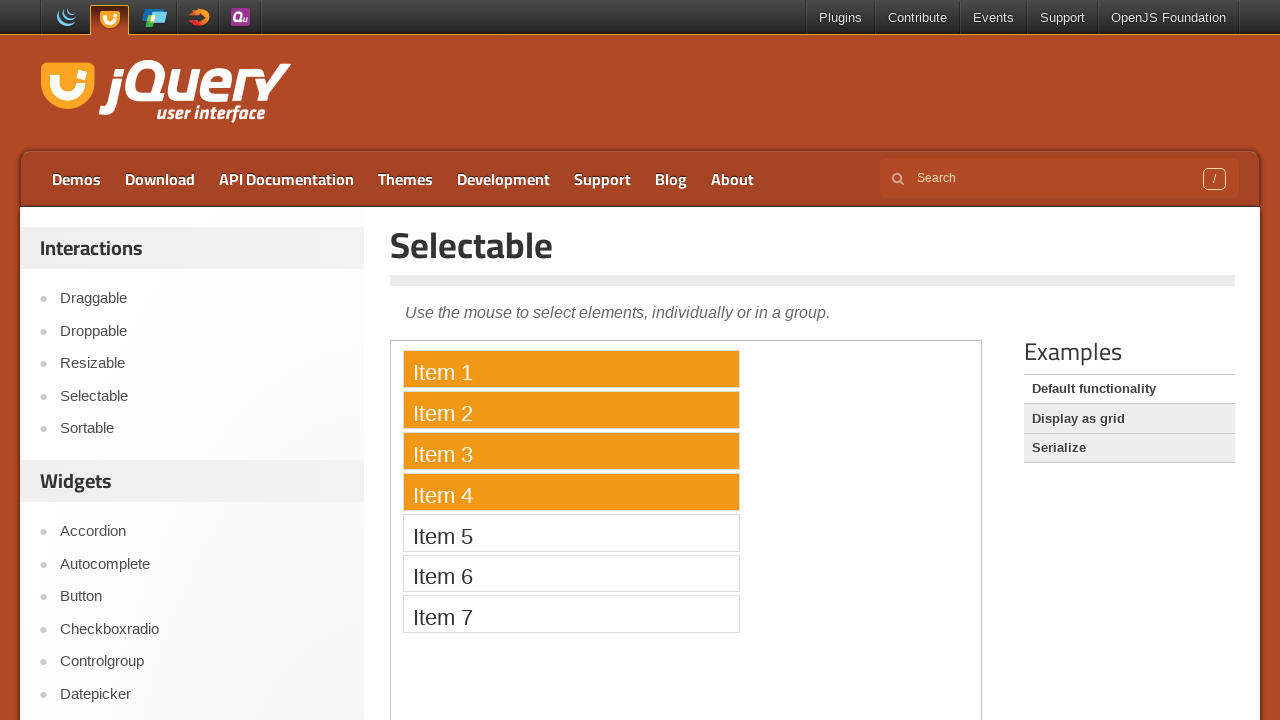

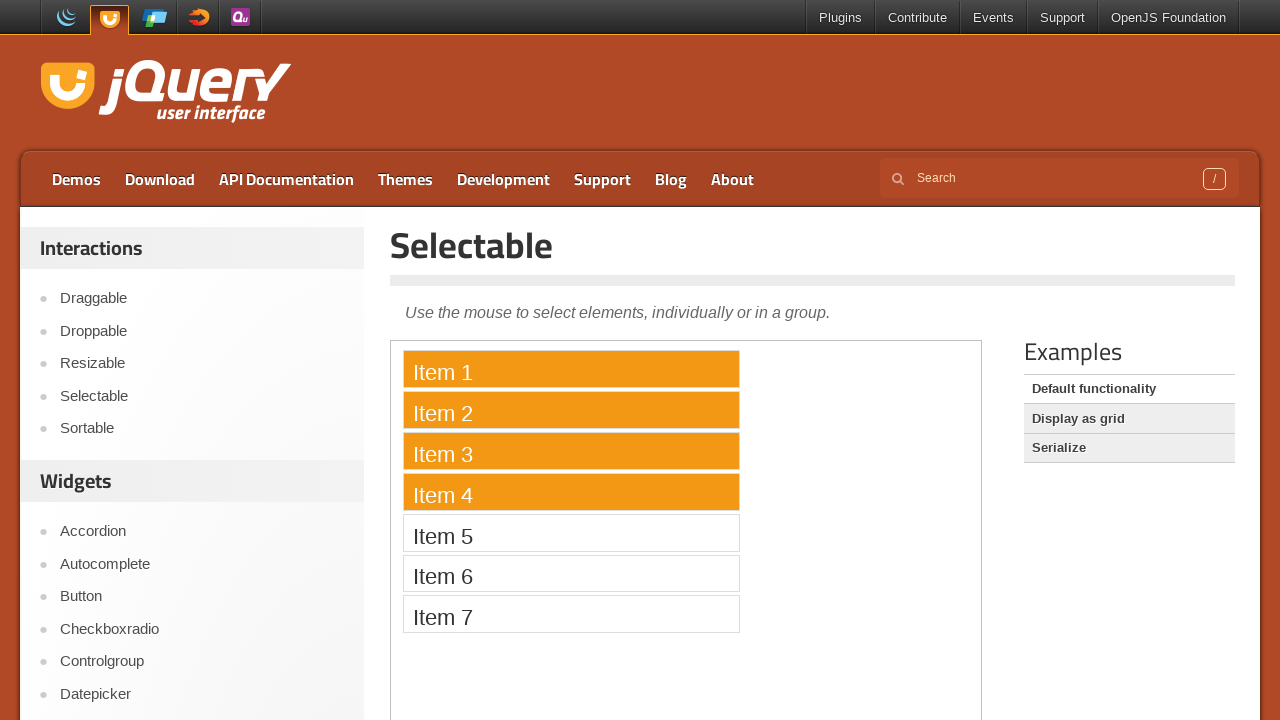